Navigates to a YouTube video page multiple times in a loop, testing repeated page navigation functionality

Starting URL: https://youtube.com/watch?v=kkcS6Nc_TIU

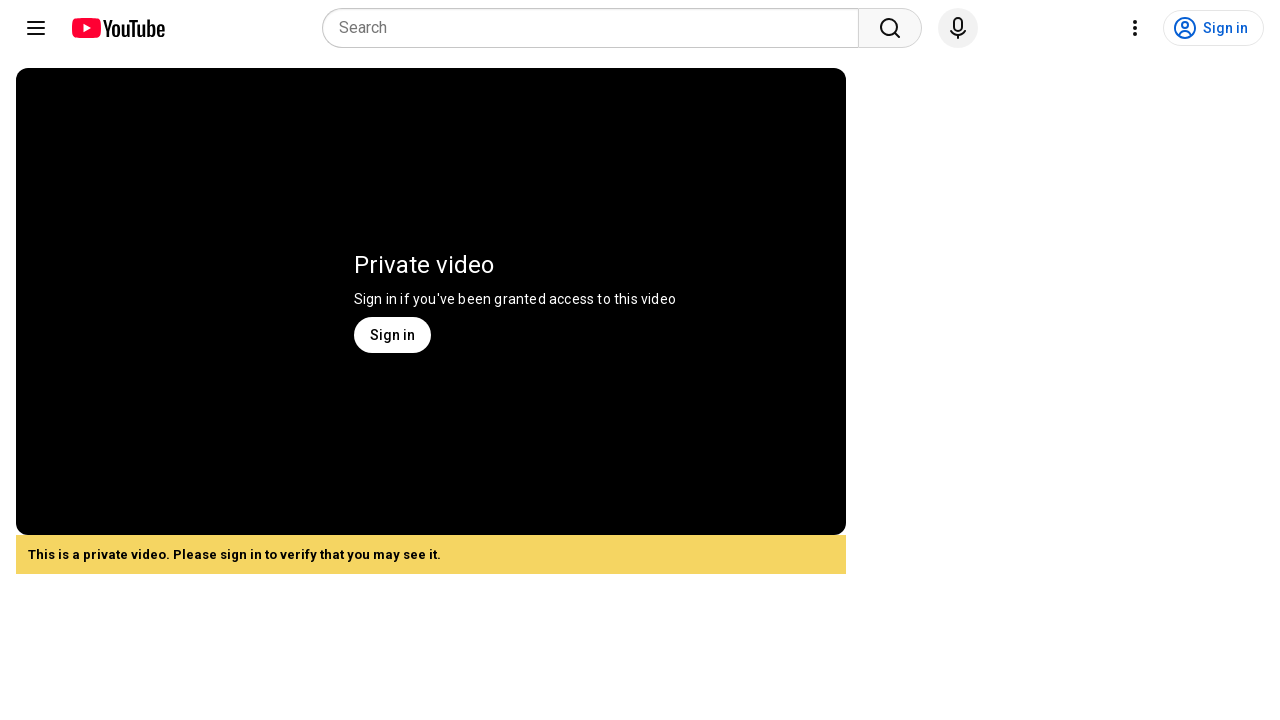

Navigated to YouTube video page (iteration 1/10)
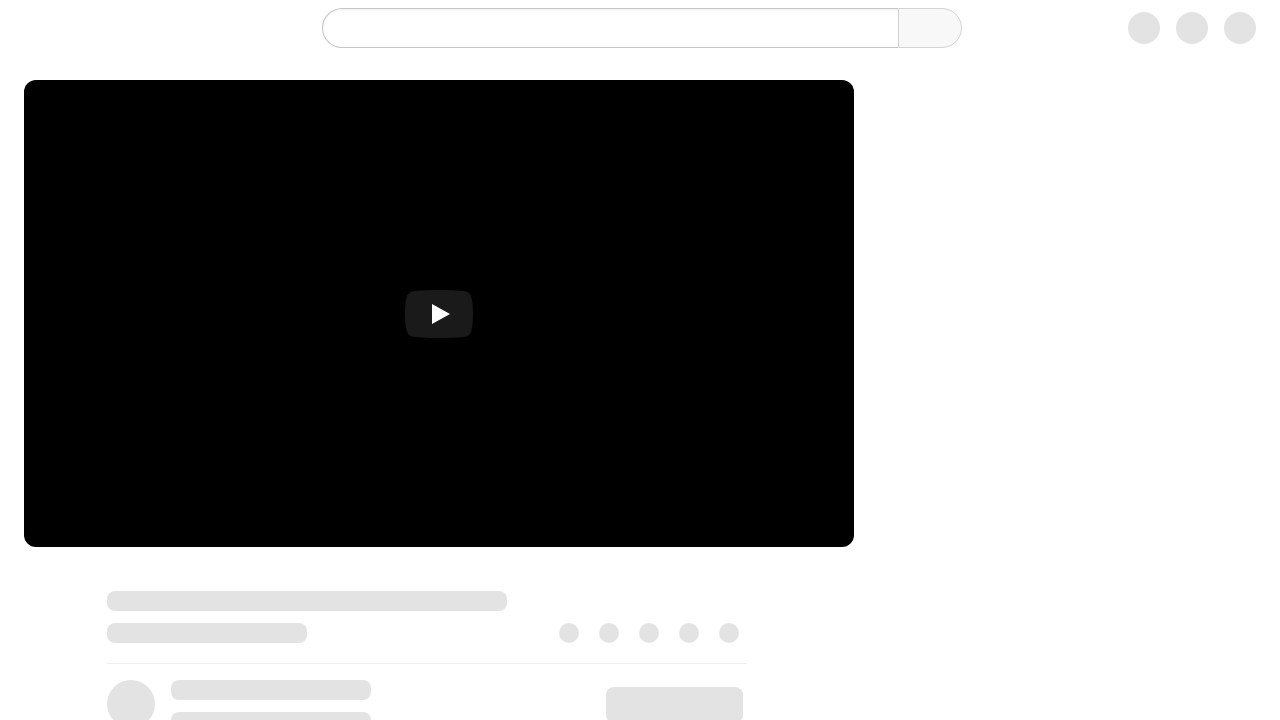

Navigated to YouTube video page (iteration 2/10)
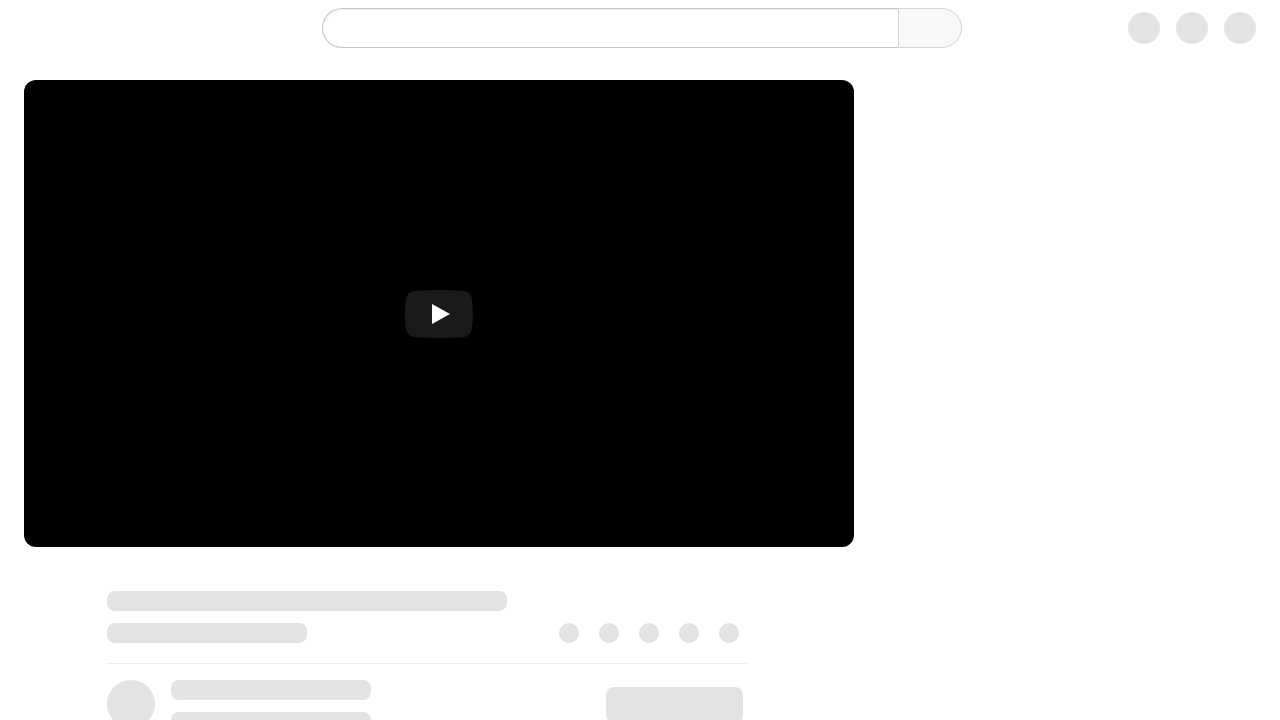

Navigated to YouTube video page (iteration 3/10)
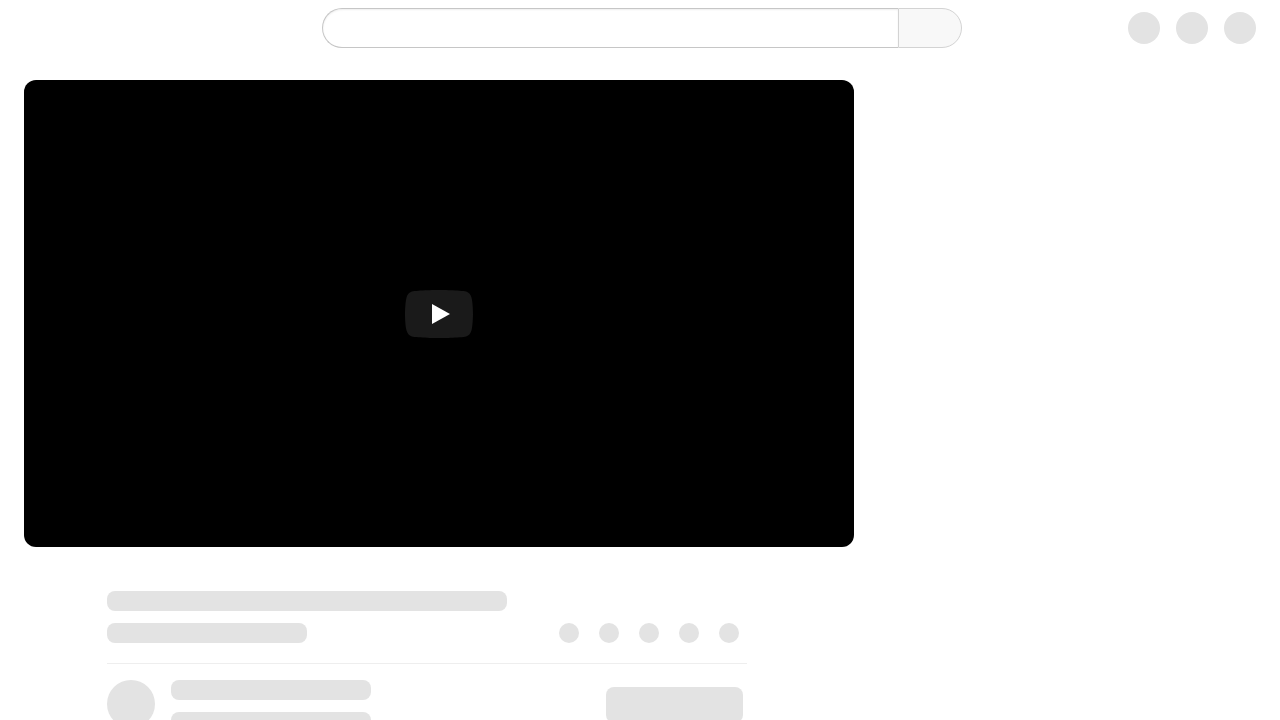

Navigated to YouTube video page (iteration 4/10)
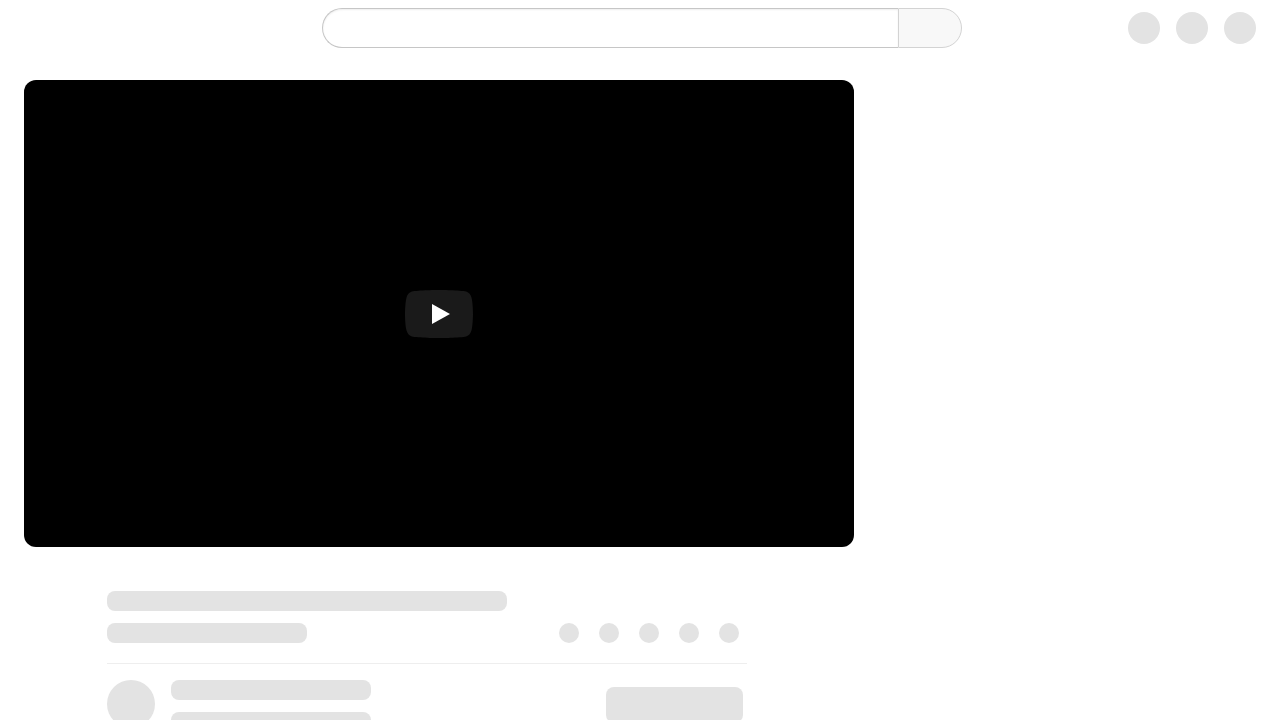

Navigated to YouTube video page (iteration 5/10)
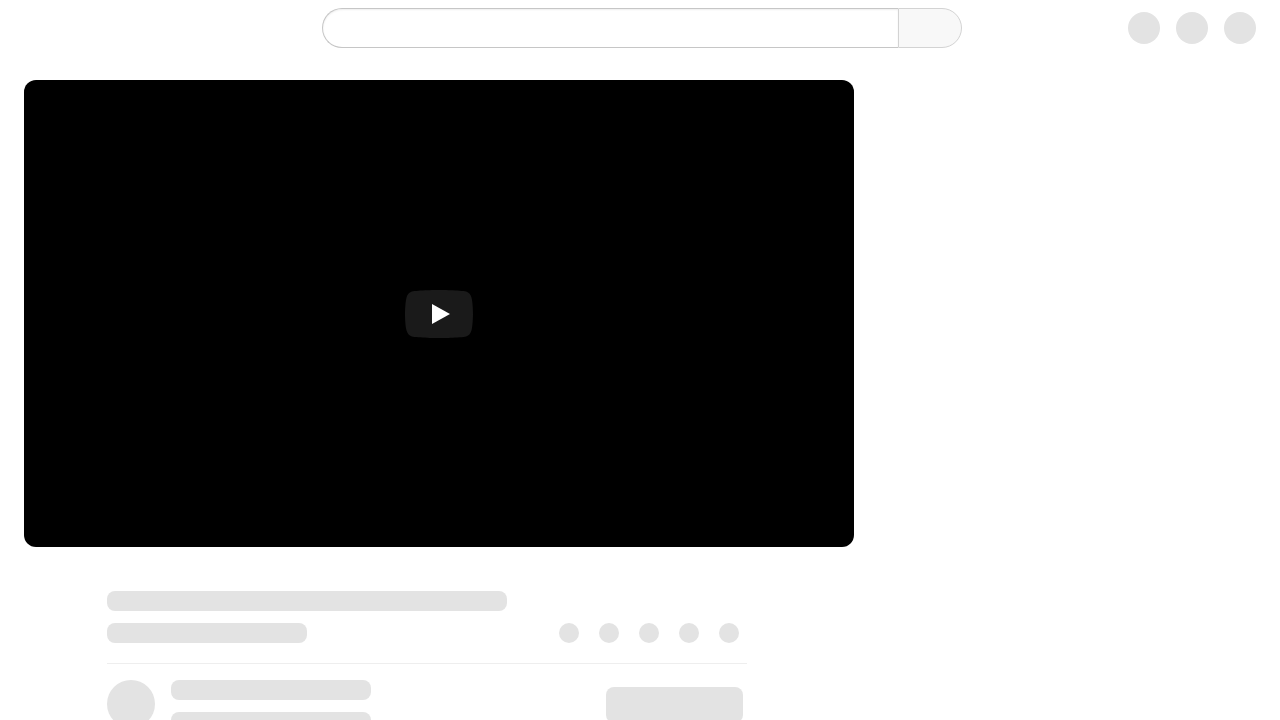

Navigated to YouTube video page (iteration 6/10)
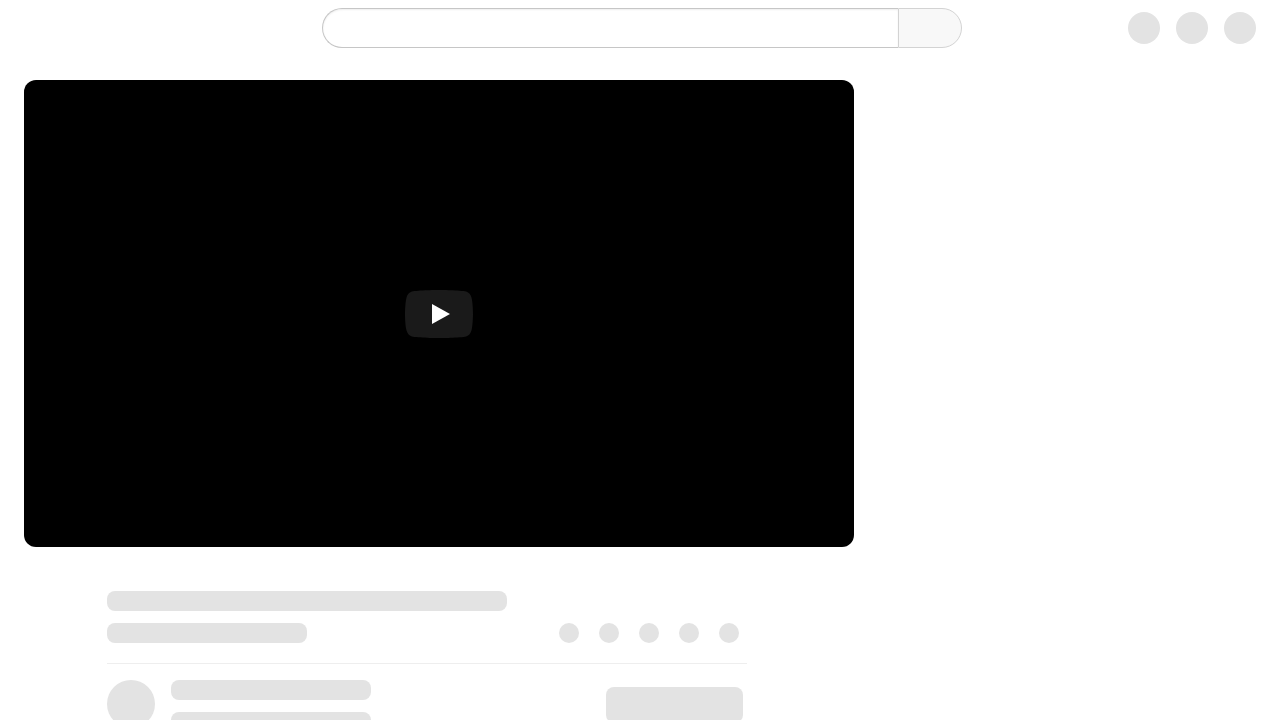

Navigated to YouTube video page (iteration 7/10)
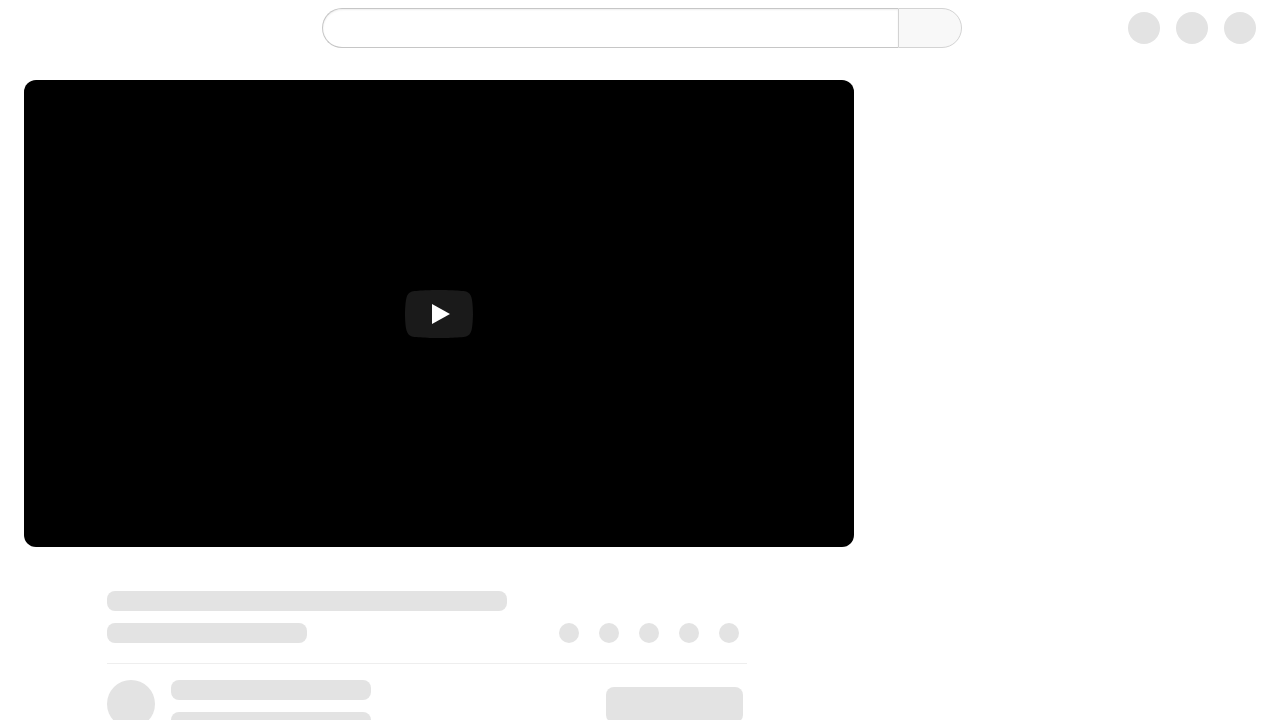

Navigated to YouTube video page (iteration 8/10)
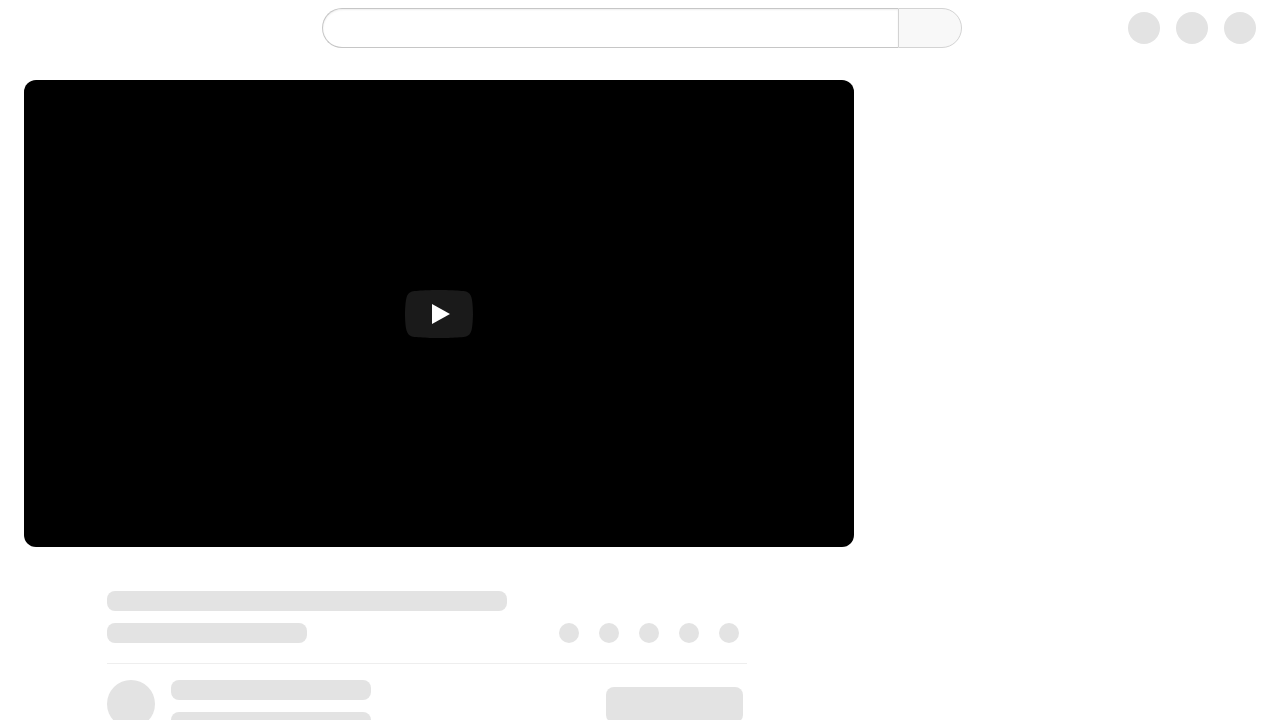

Navigated to YouTube video page (iteration 9/10)
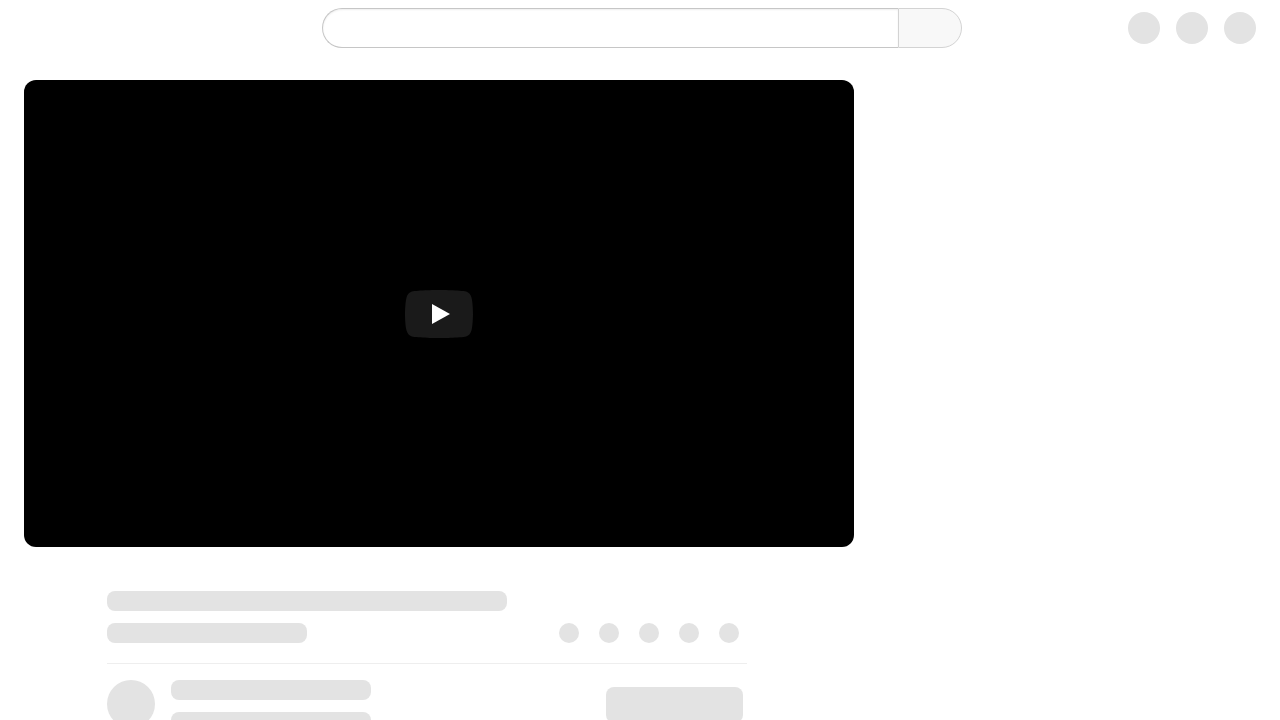

Navigated to YouTube video page (iteration 10/10)
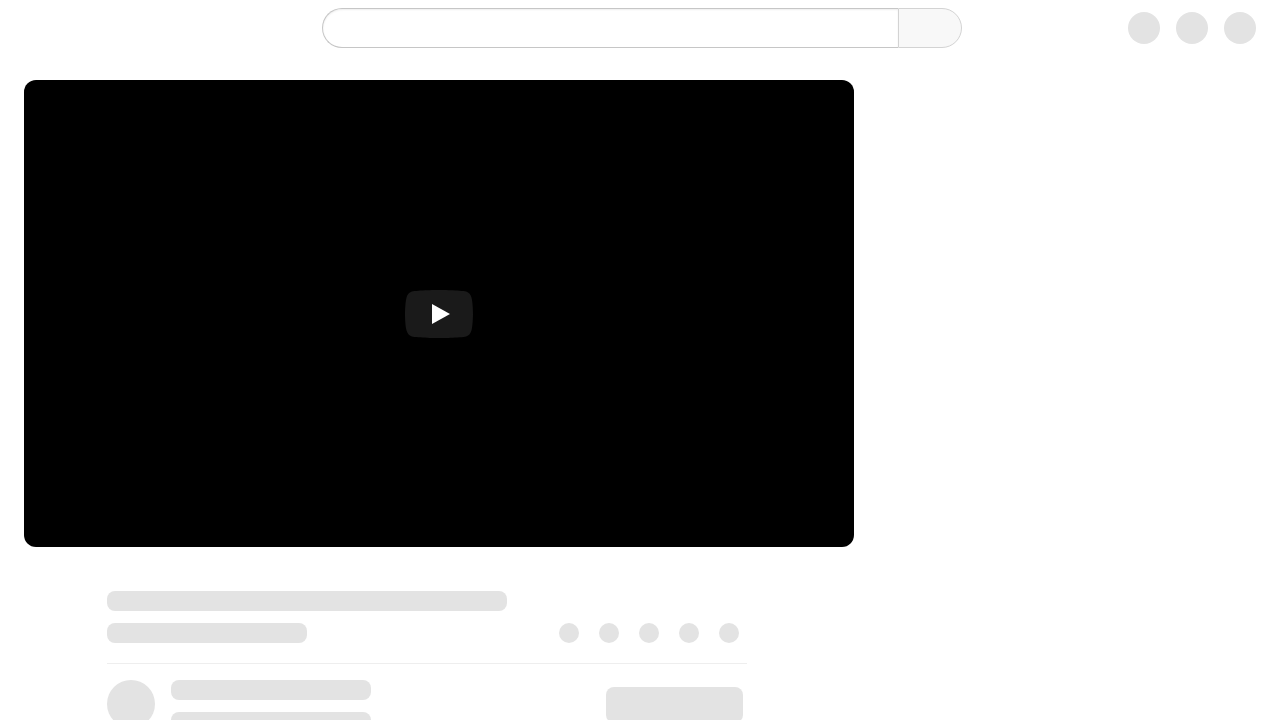

Waited for page to reach domcontentloaded state
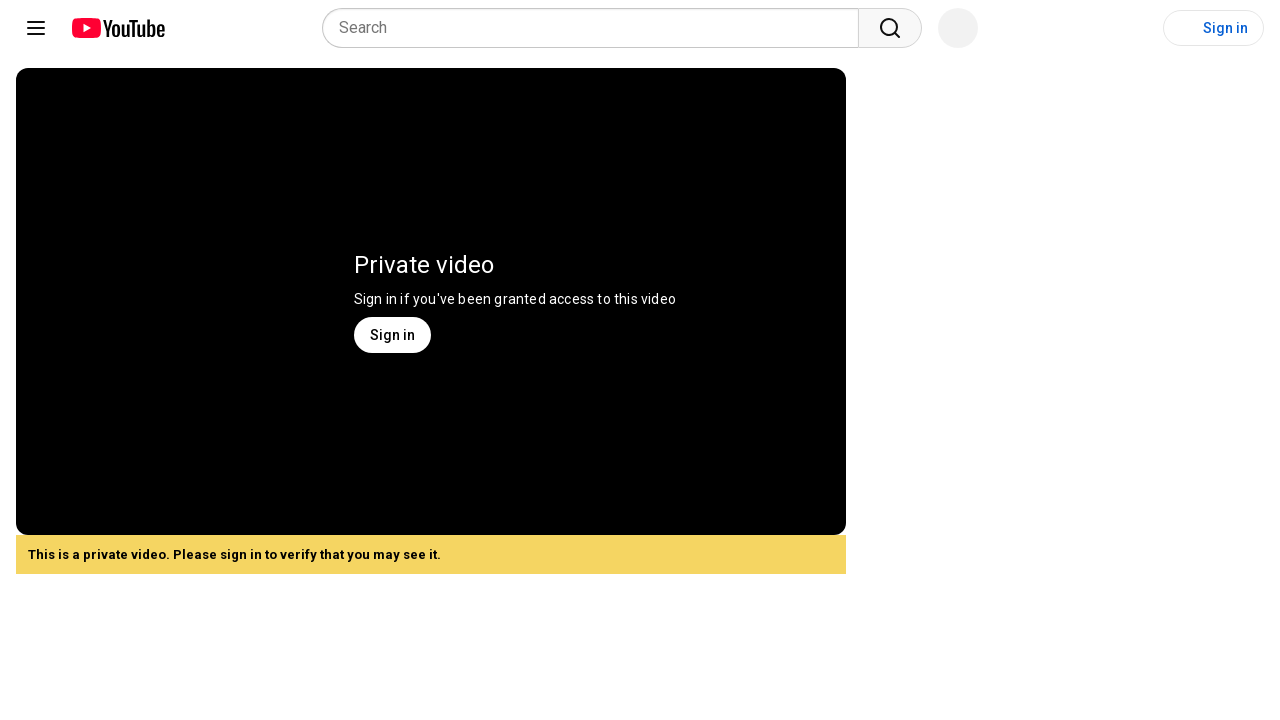

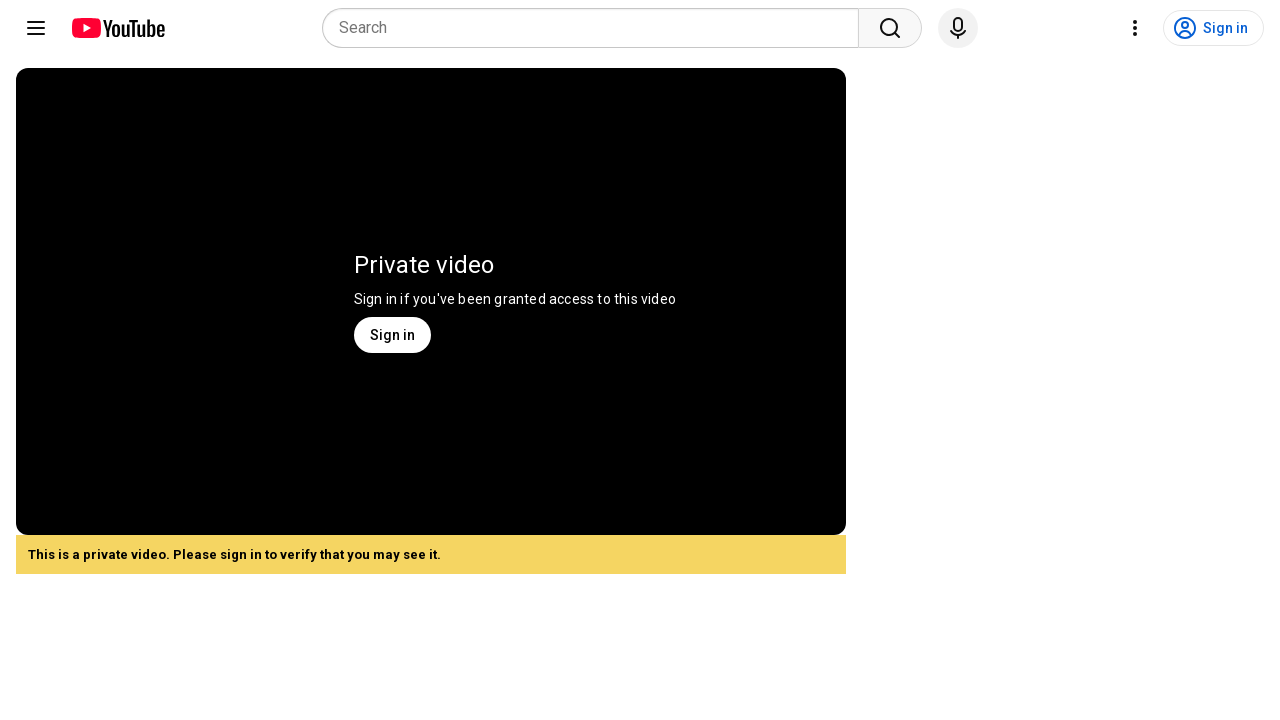